Tests browser back button navigation between filter views (All, Active, Completed).

Starting URL: https://demo.playwright.dev/todomvc

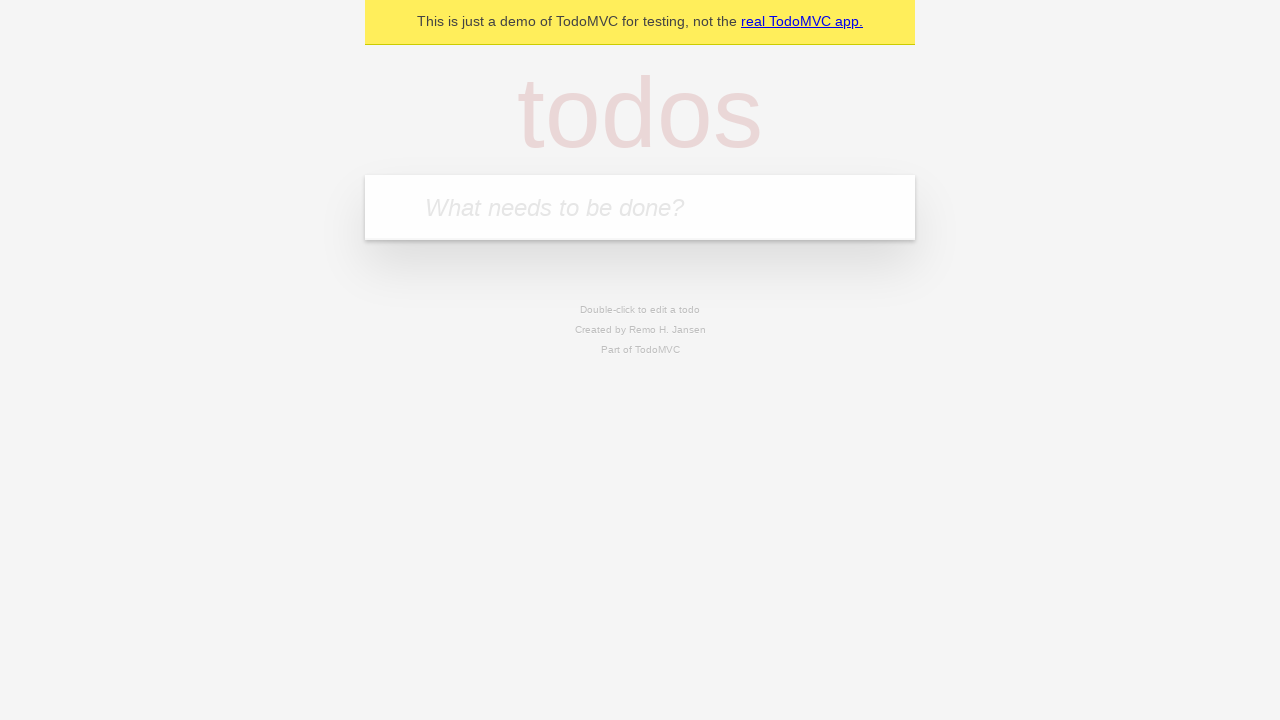

Filled todo input field with 'buy some cheese' on internal:attr=[placeholder="What needs to be done?"i]
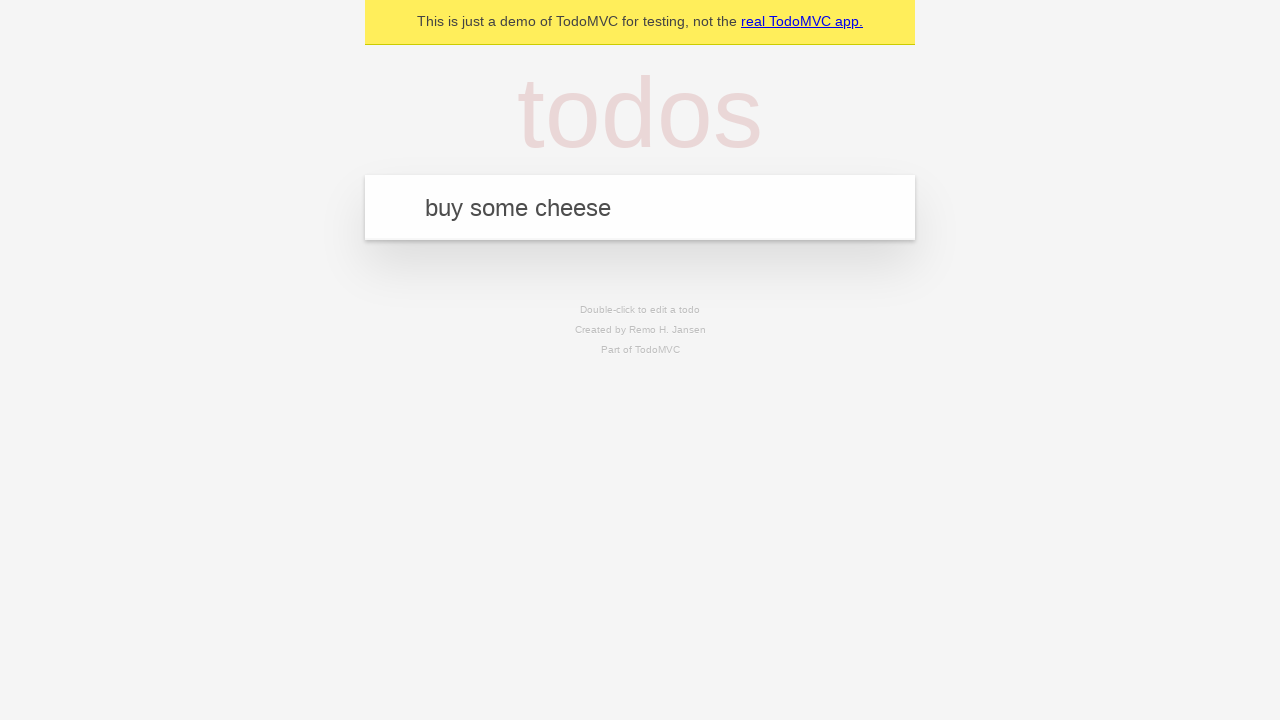

Pressed Enter to create todo 'buy some cheese' on internal:attr=[placeholder="What needs to be done?"i]
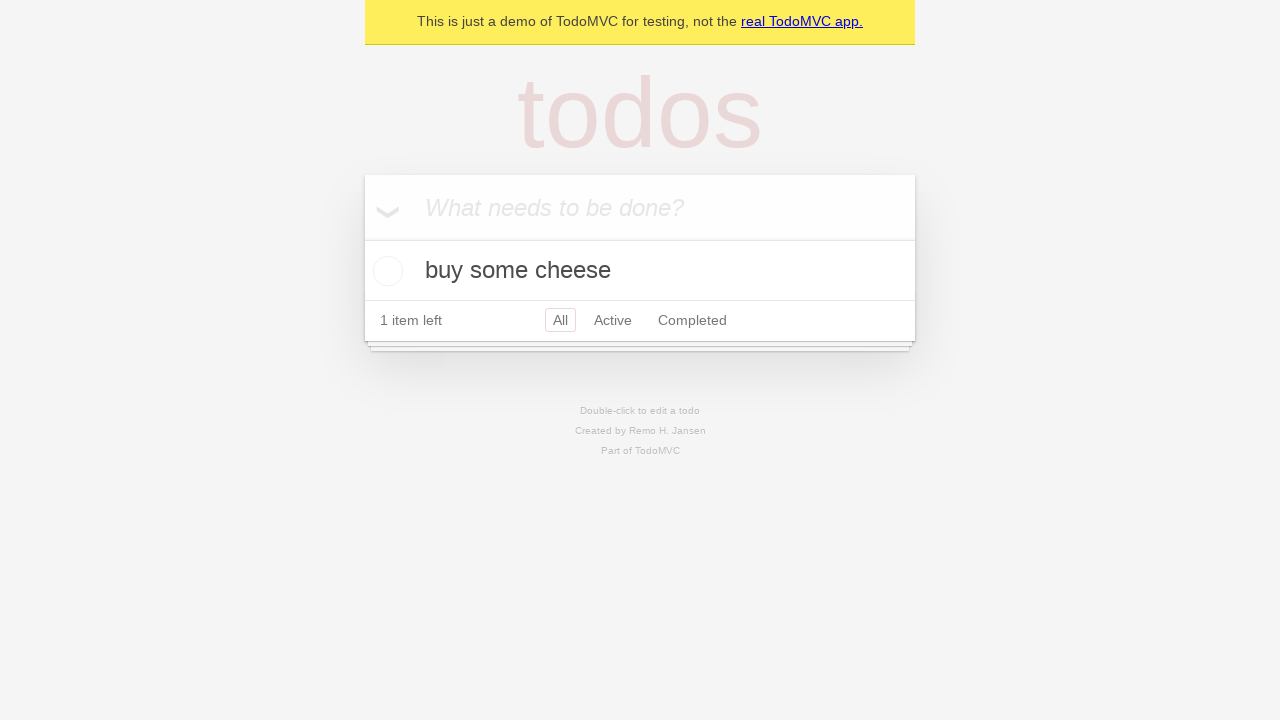

Filled todo input field with 'feed the cat' on internal:attr=[placeholder="What needs to be done?"i]
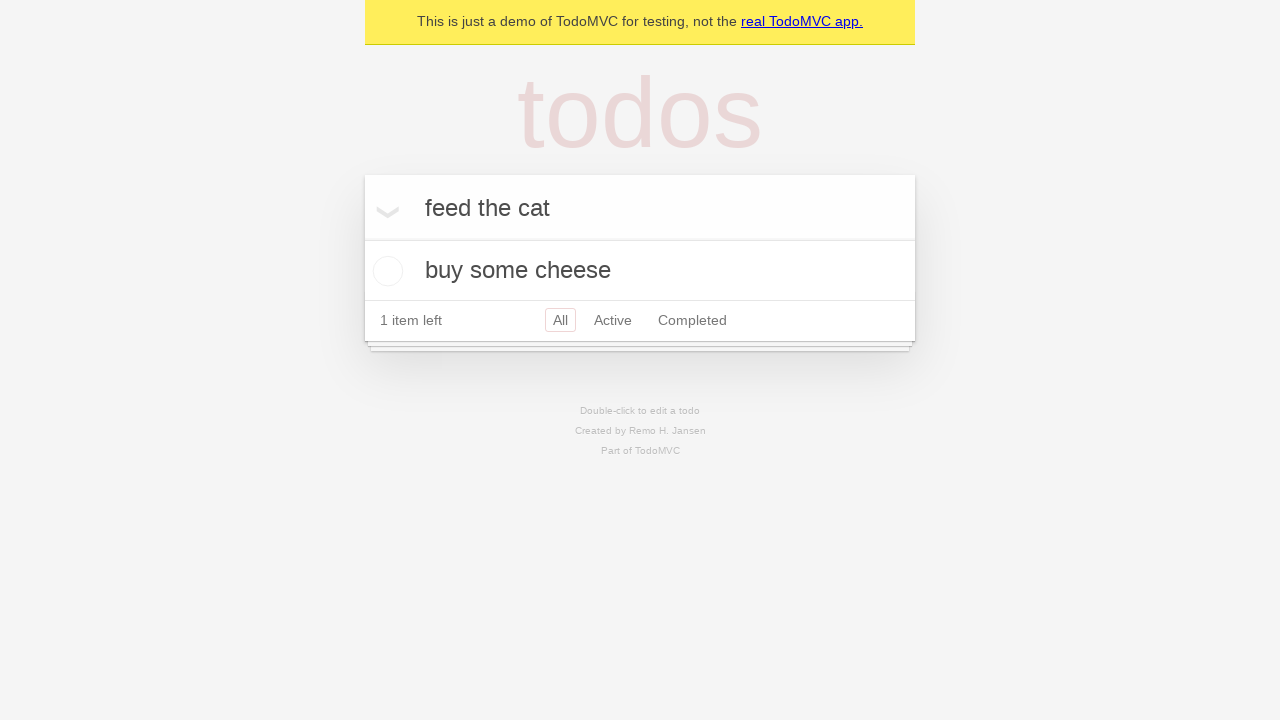

Pressed Enter to create todo 'feed the cat' on internal:attr=[placeholder="What needs to be done?"i]
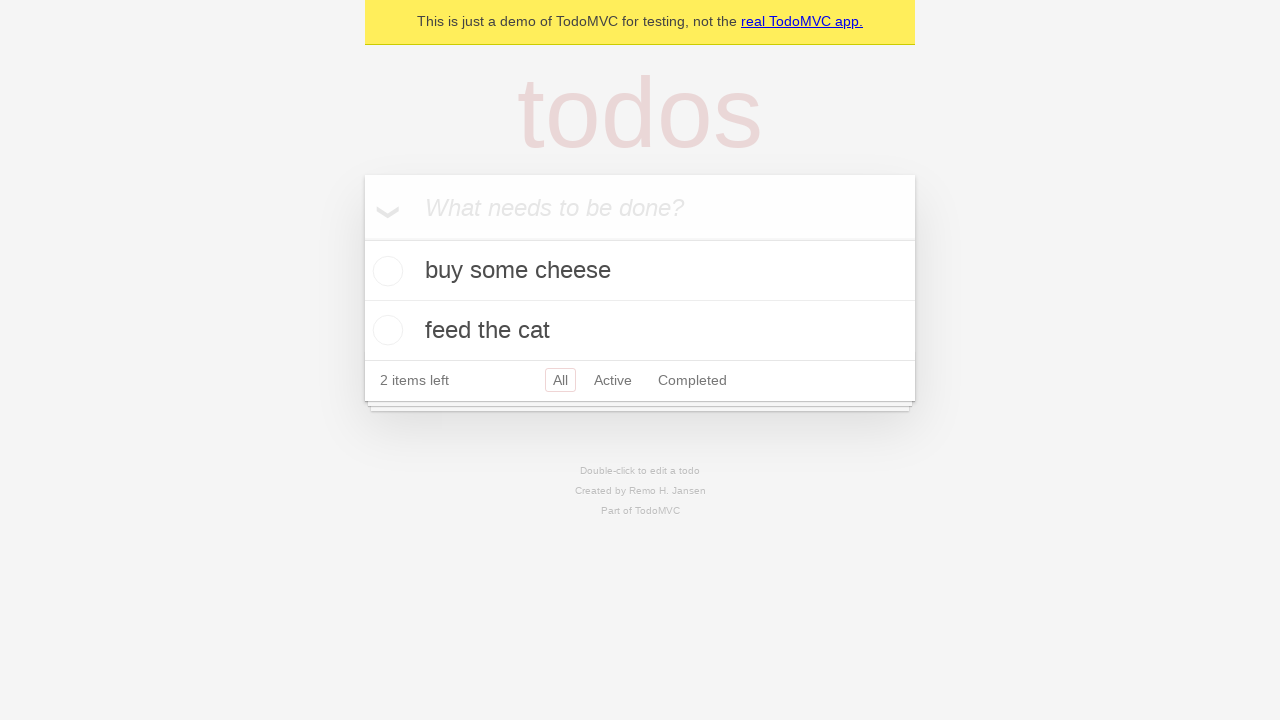

Filled todo input field with 'book a doctors appointment' on internal:attr=[placeholder="What needs to be done?"i]
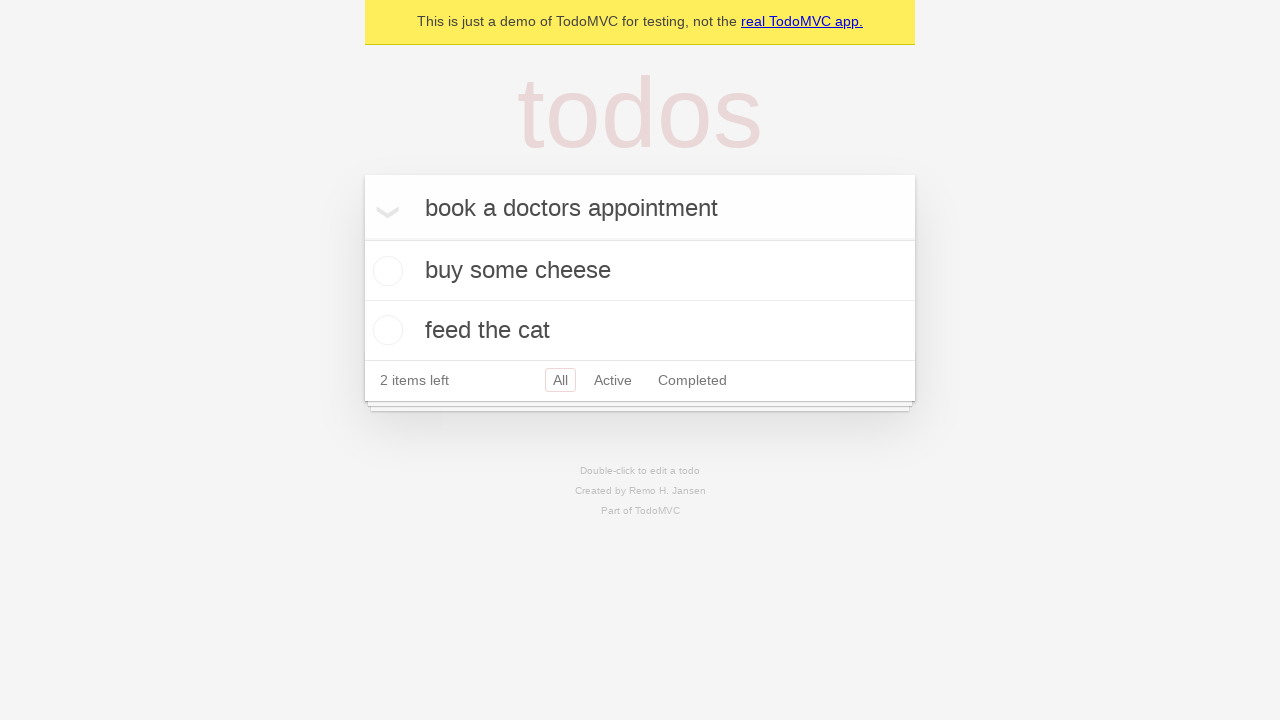

Pressed Enter to create todo 'book a doctors appointment' on internal:attr=[placeholder="What needs to be done?"i]
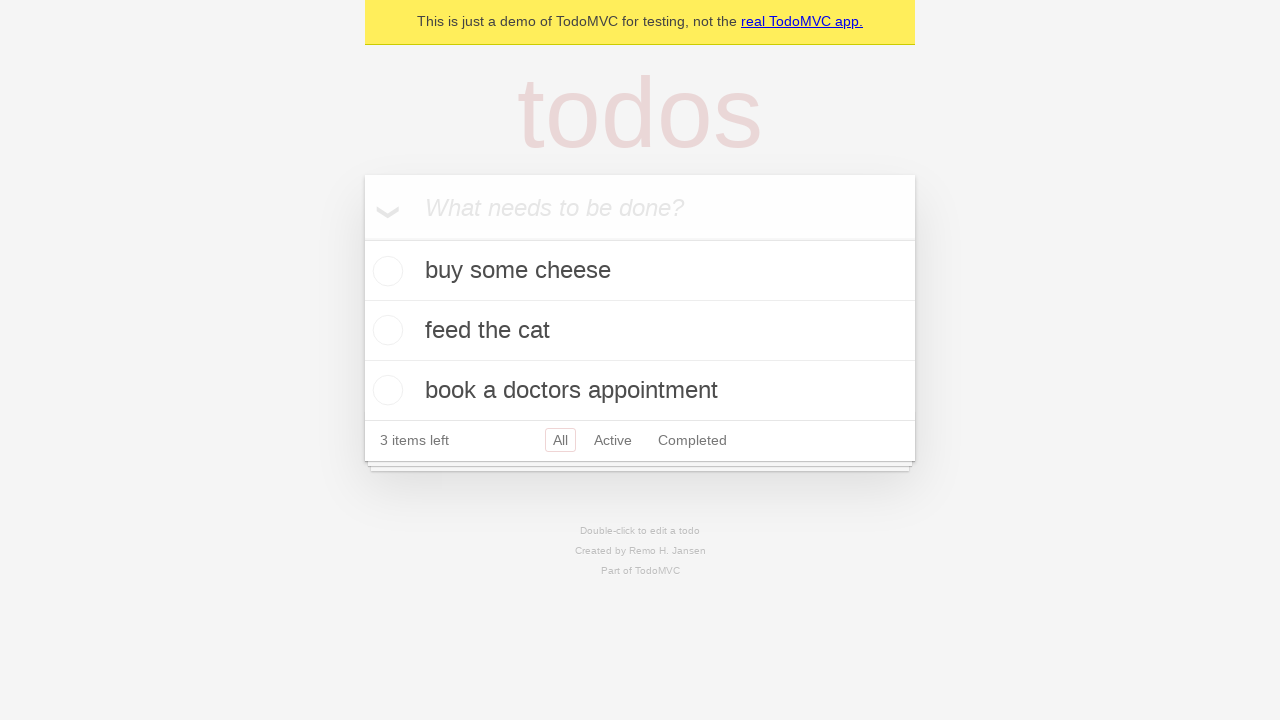

Waited for third todo item to be created
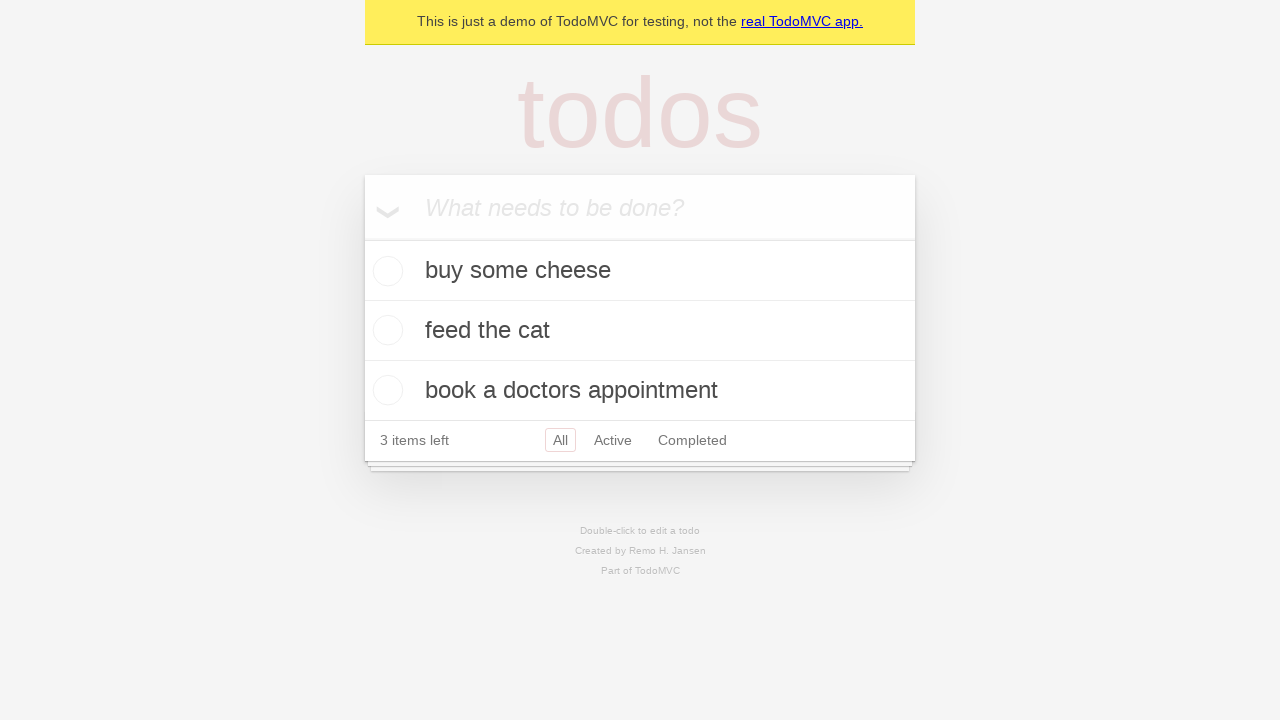

Checked second todo item as complete at (385, 330) on [data-testid='todo-item'] >> nth=1 >> internal:role=checkbox
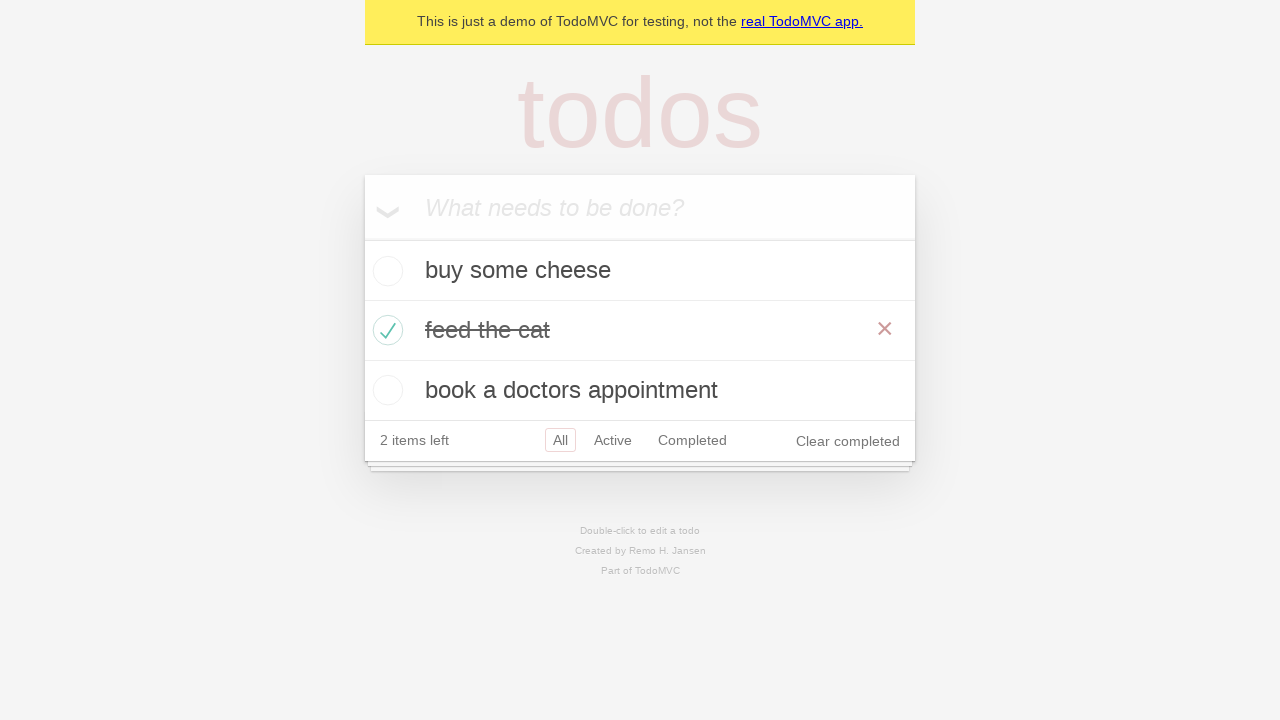

Clicked 'All' filter to view all todos at (560, 440) on internal:role=link[name="All"i]
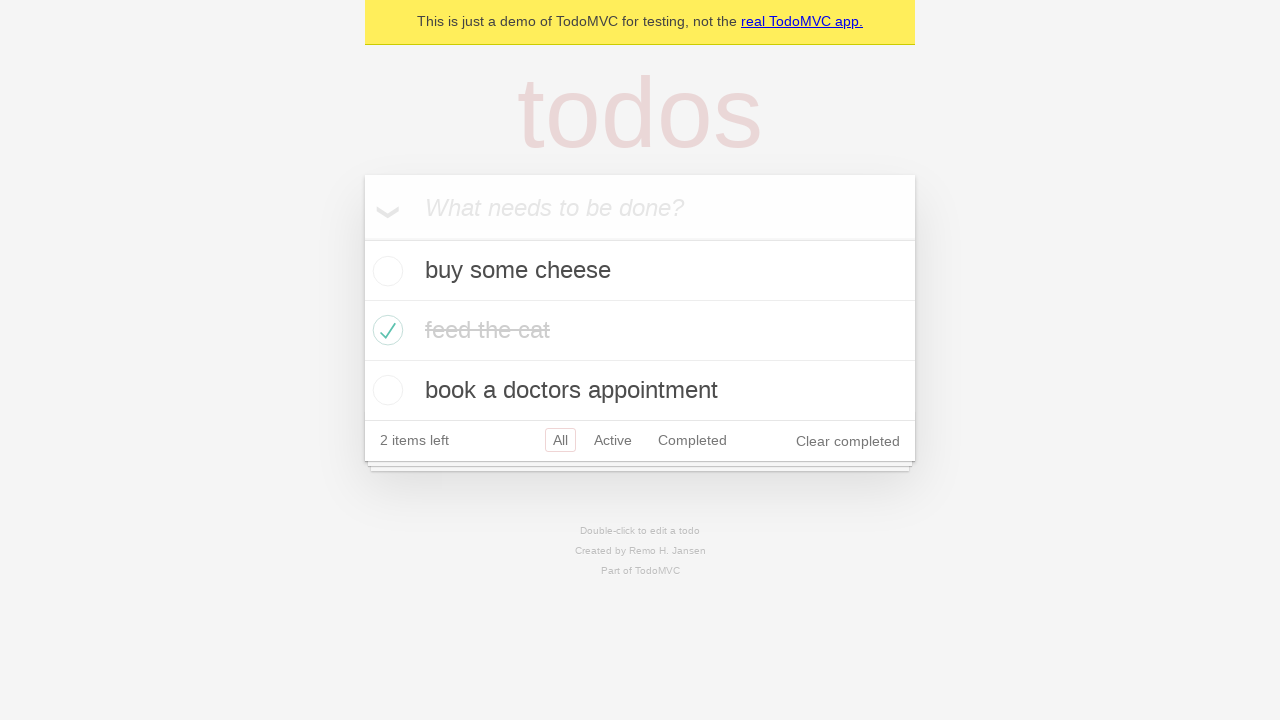

Clicked 'Active' filter to view active todos at (613, 440) on internal:role=link[name="Active"i]
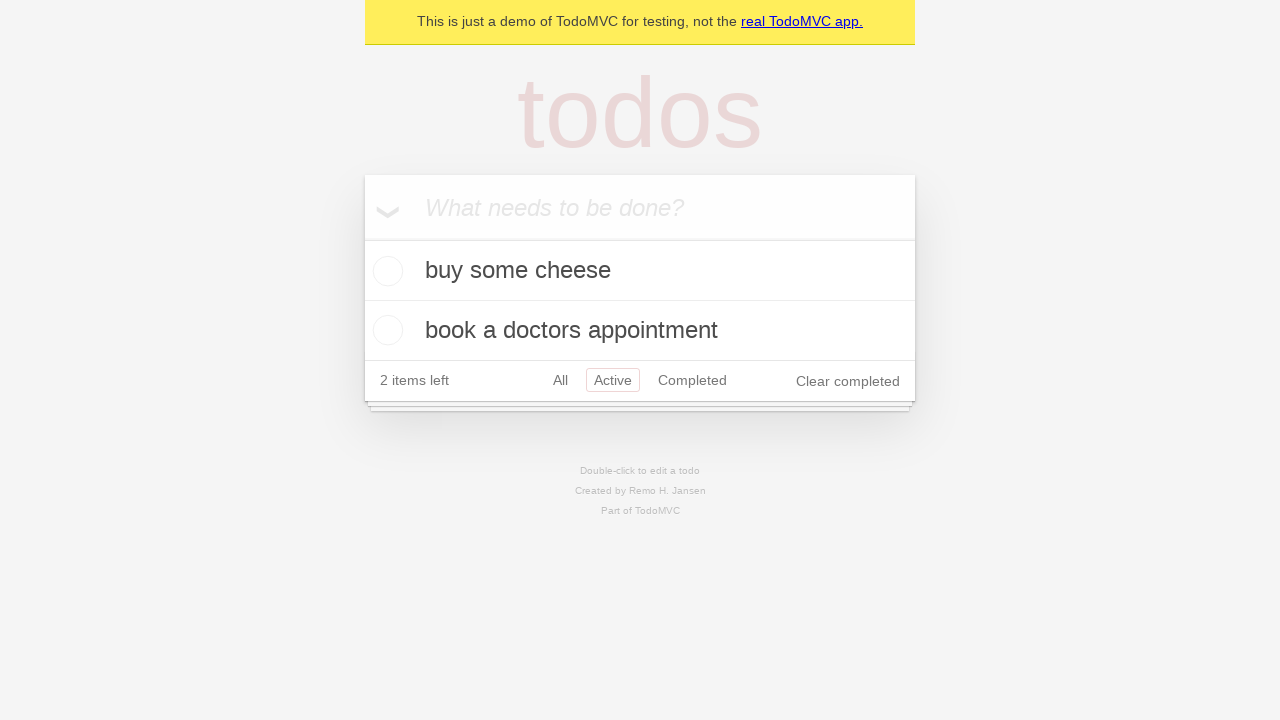

Clicked 'Completed' filter to view completed todos at (692, 380) on internal:role=link[name="Completed"i]
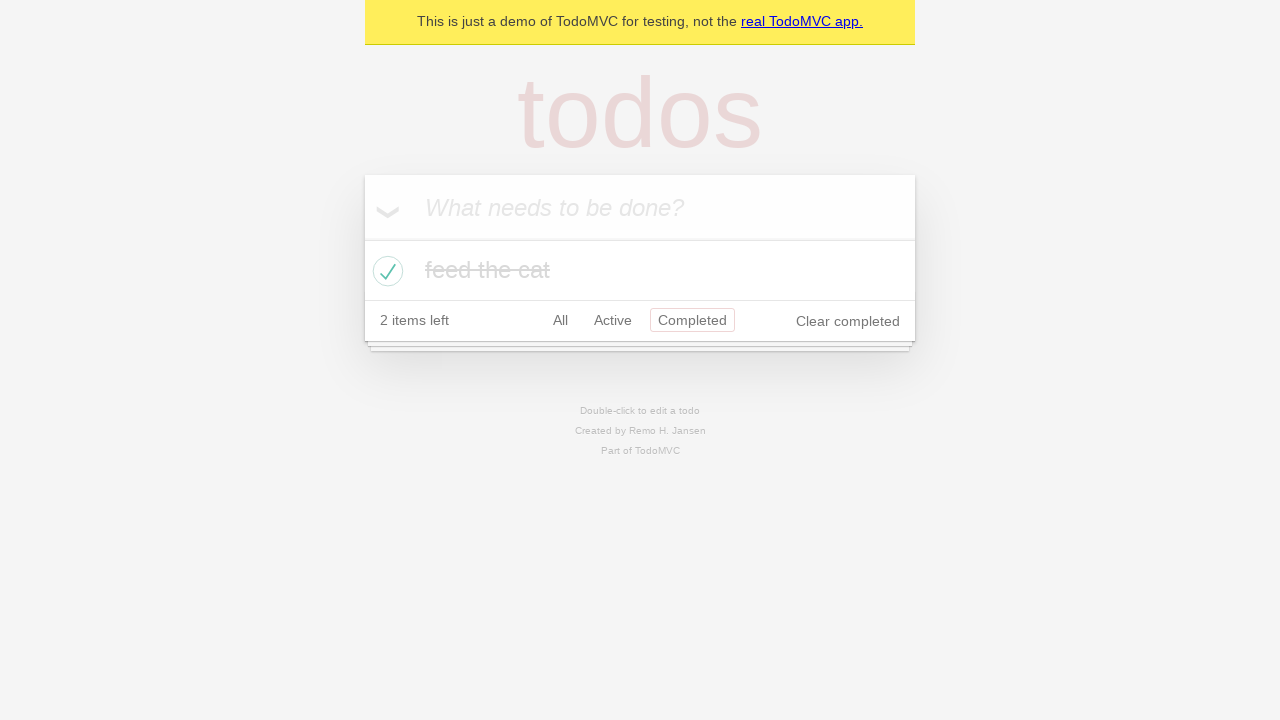

Navigated back to 'Active' filter view using browser back button
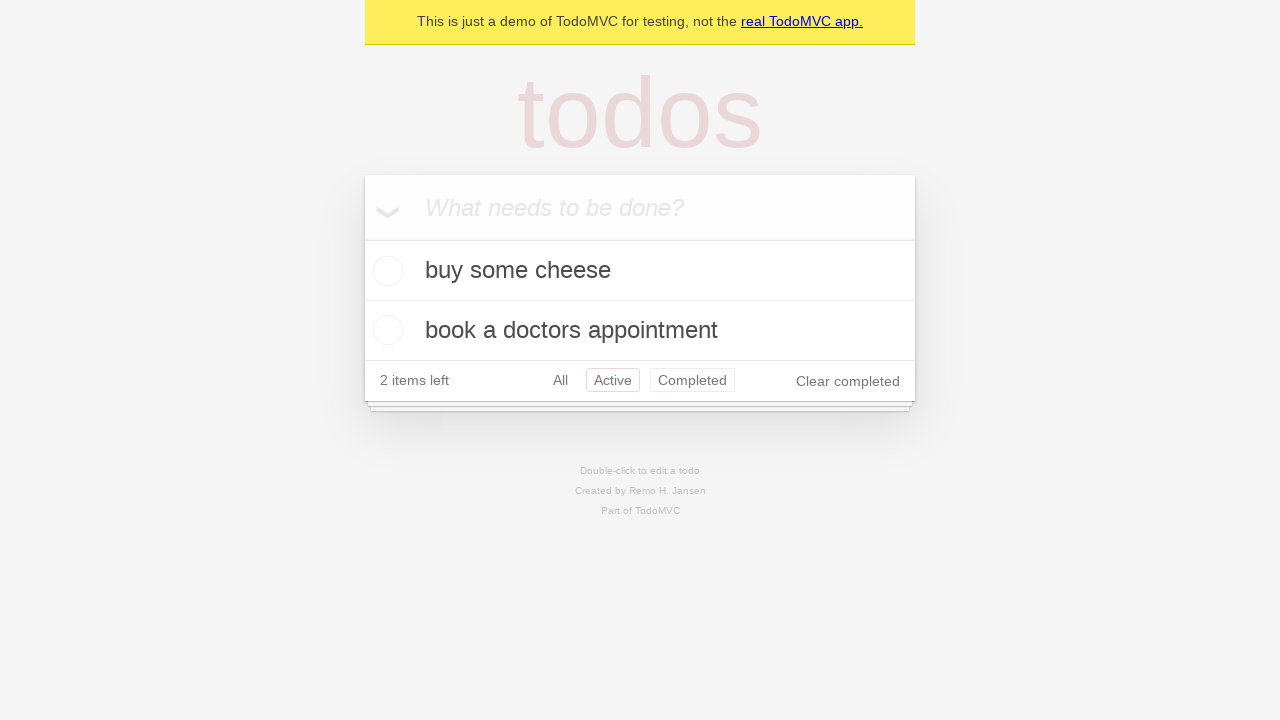

Navigated back to 'All' filter view using browser back button
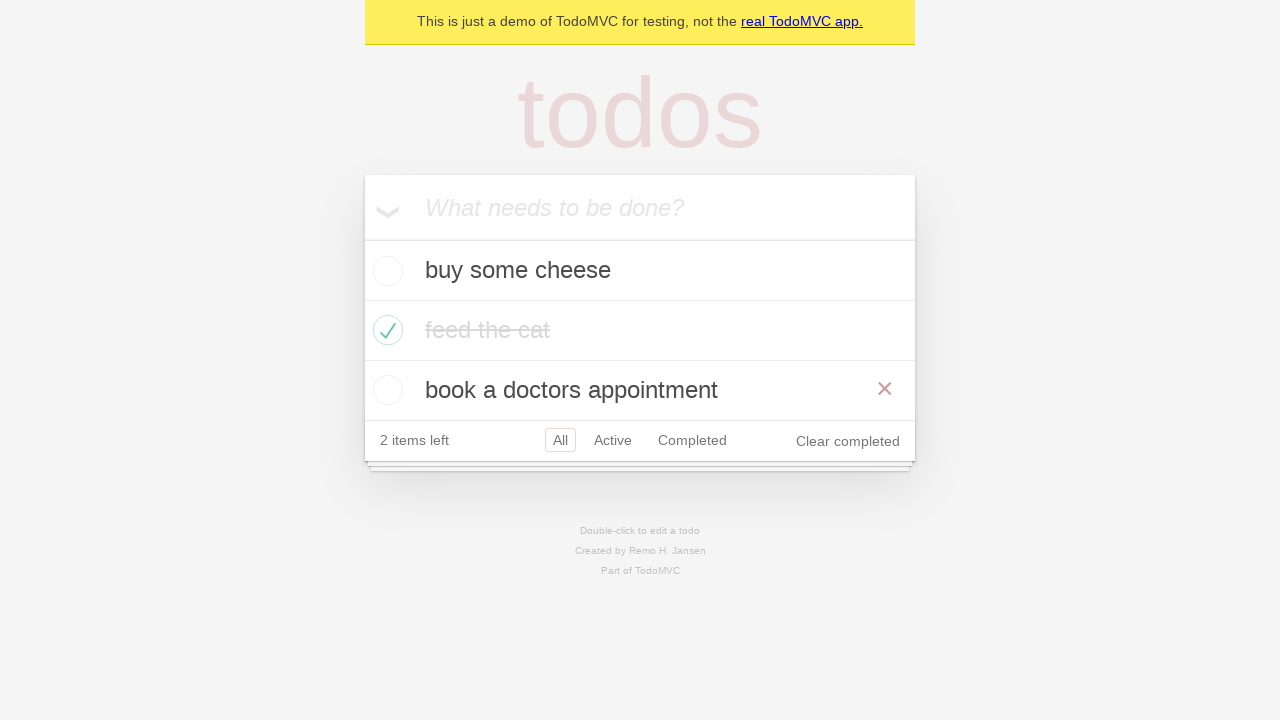

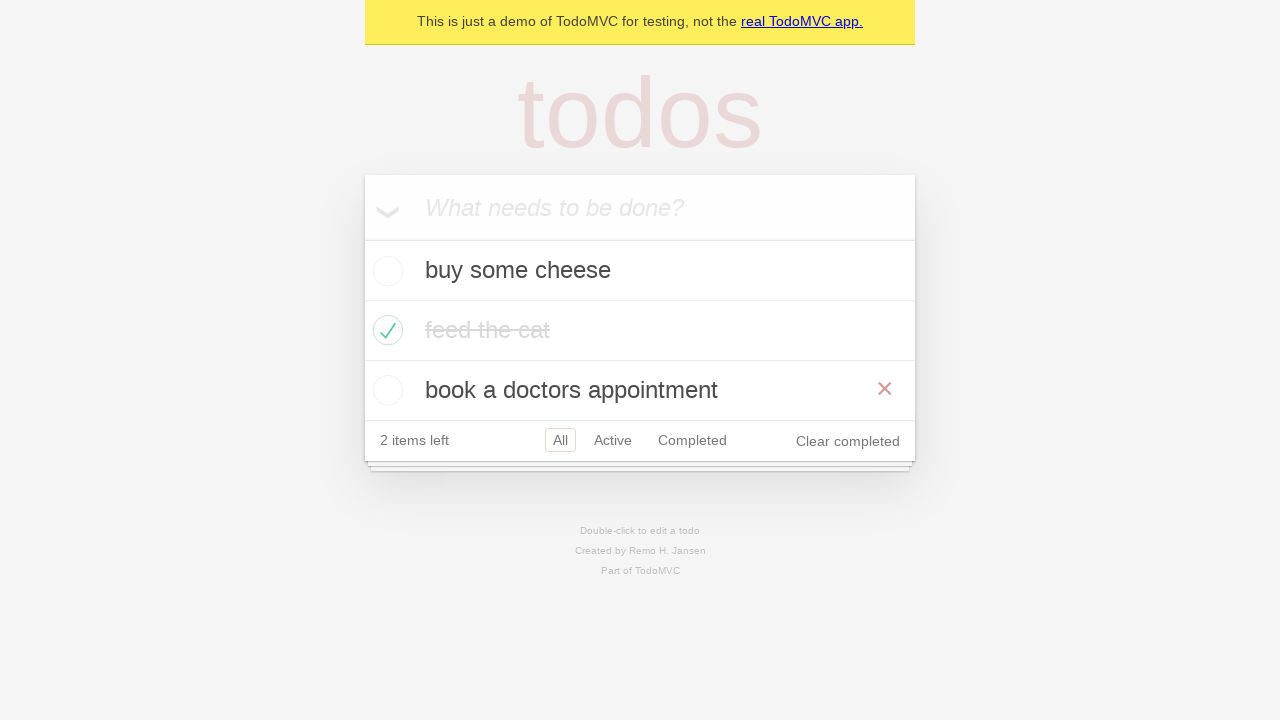